Fills out a Google Form multiple times with property information including addresses, prices, and links

Starting URL: https://docs.google.com/forms/d/e/1FAIpQLScyypl_2y-7VvguQzlE8uh3AN-9NMOoeGQWknpF9VWvxnh9qg/viewform?usp=sf_link

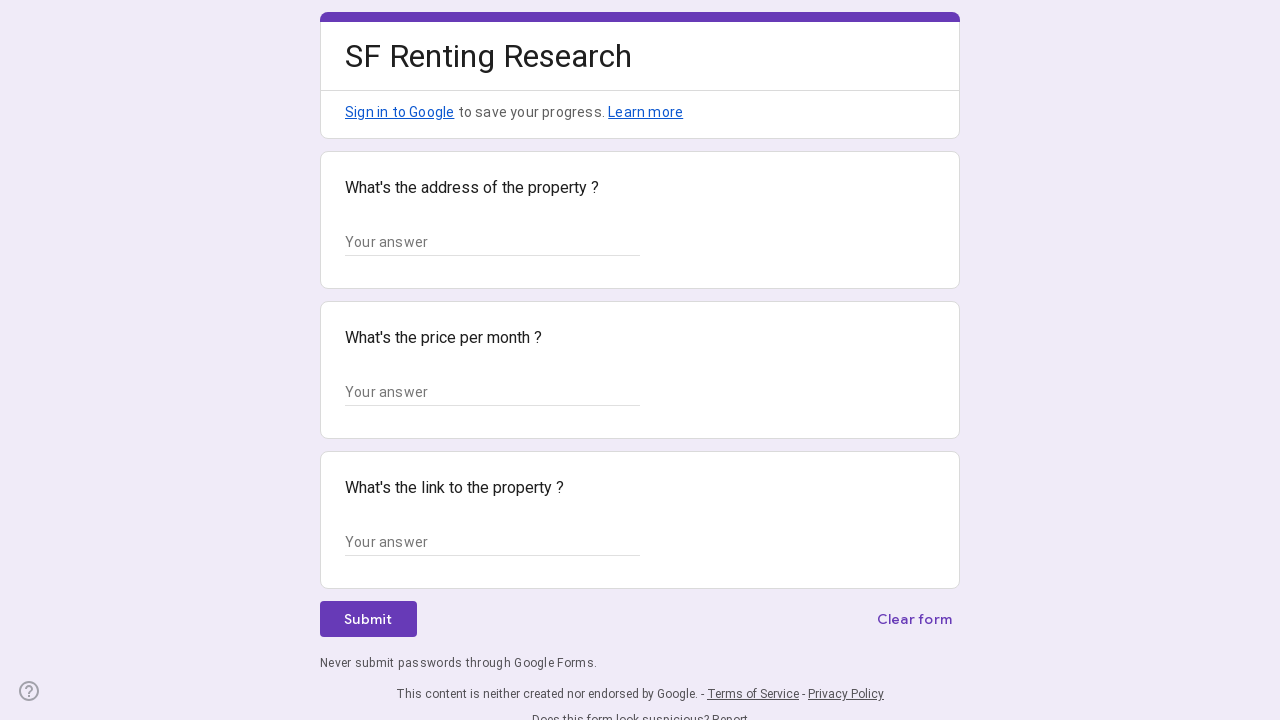

Waited 2000ms for form to load (property 1 of 3)
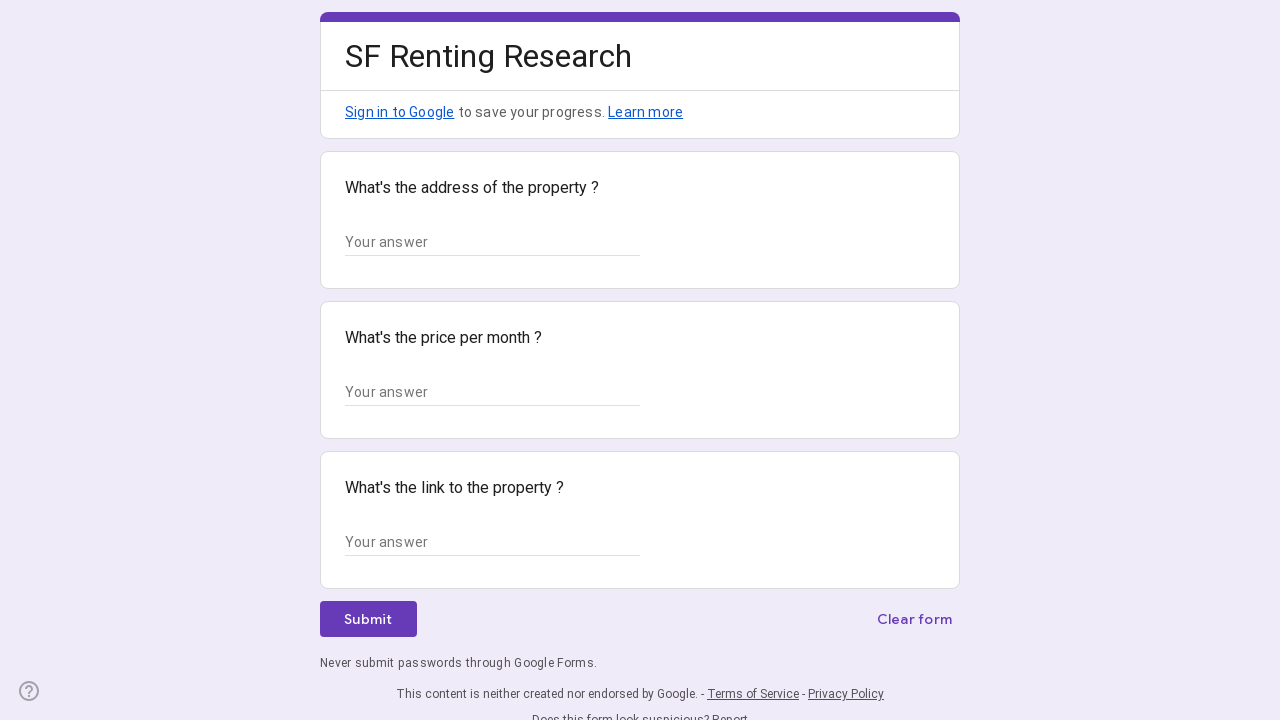

Filled address field with '123 Main St, New York, NY 10001' on xpath=/html/body/div/div[2]/form/div[2]/div/div[2]/div[1]/div/div/div[2]/div/div
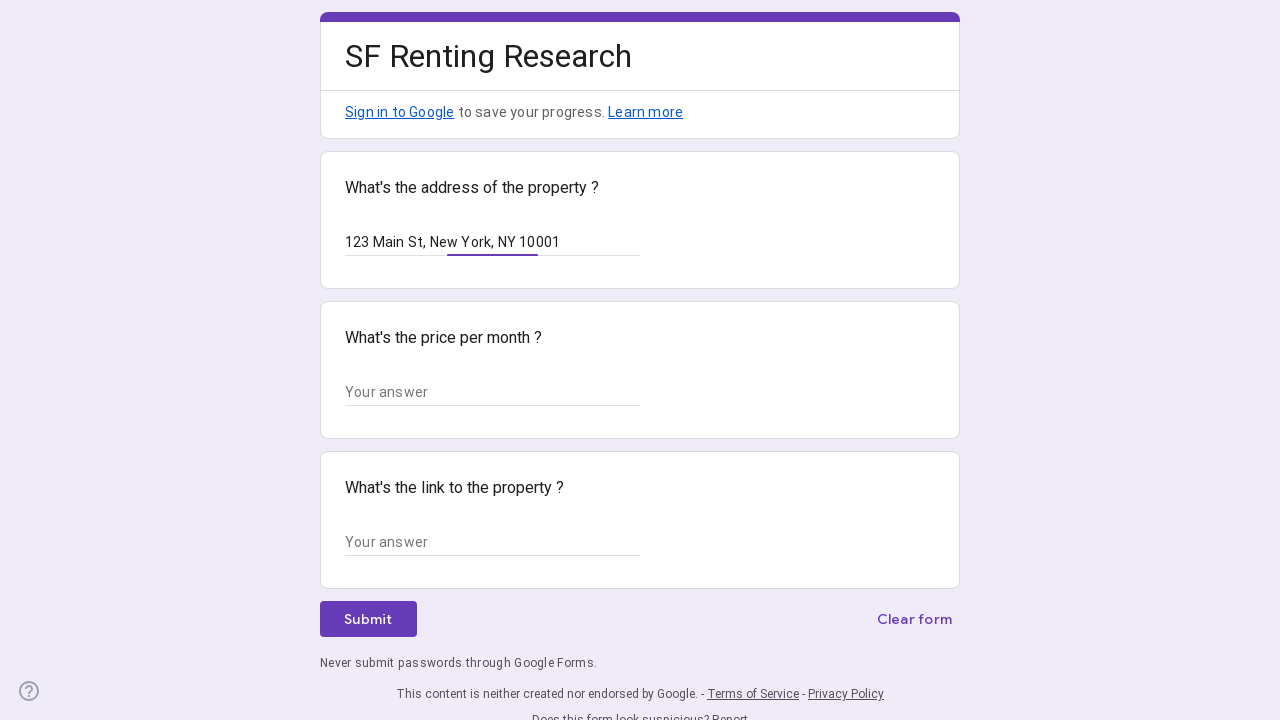

Filled price field with '$500,000' on xpath=/html/body/div/div[2]/form/div[2]/div/div[2]/div[2]/div/div/div[2]/div/div
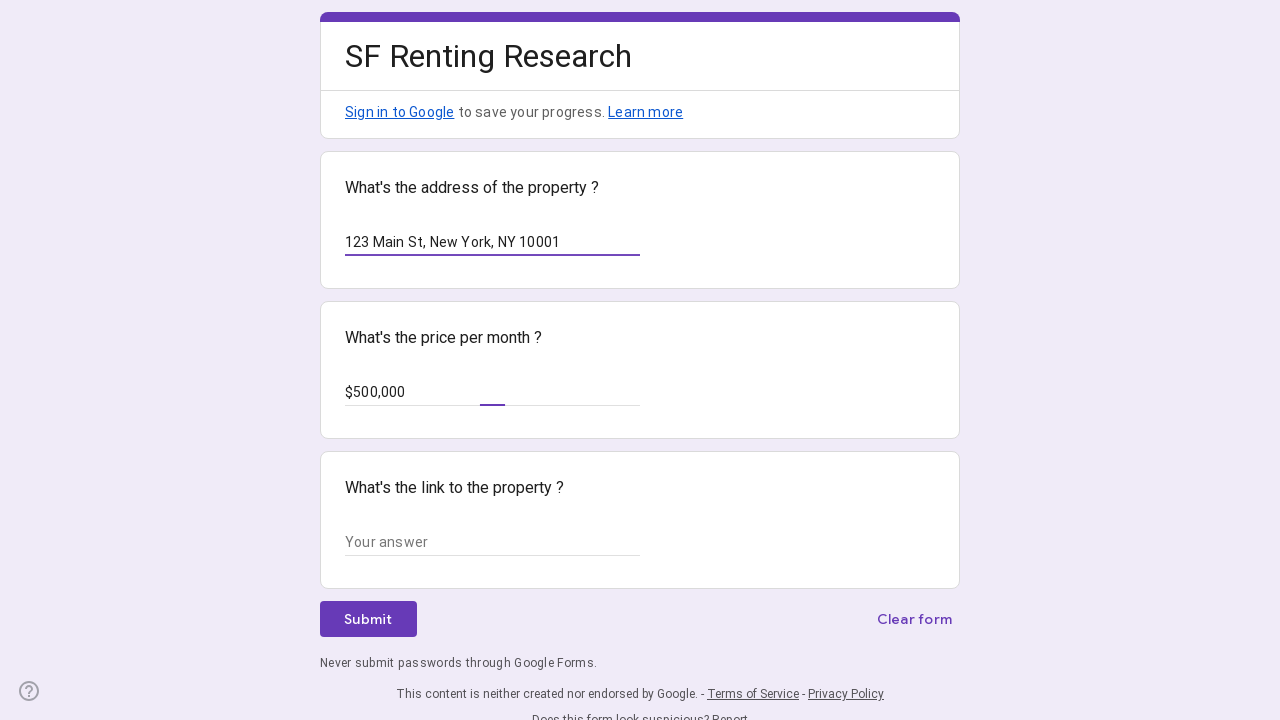

Filled link field with 'https://example.com/property1' on xpath=/html/body/div/div[2]/form/div[2]/div/div[2]/div[3]/div/div/div[2]/div/div
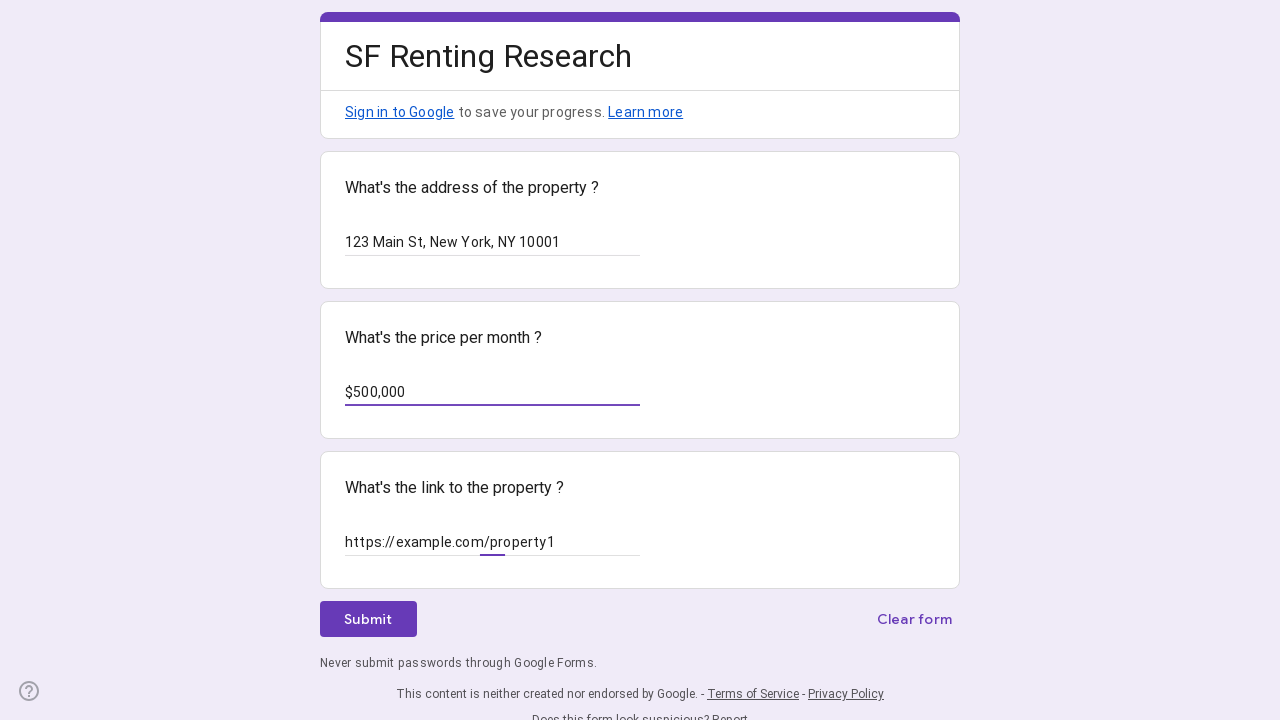

Clicked submit button to submit form at (368, 619) on xpath=/html/body/div/div[2]/form/div[2]/div/div[3]/div[1]/div[1]/div
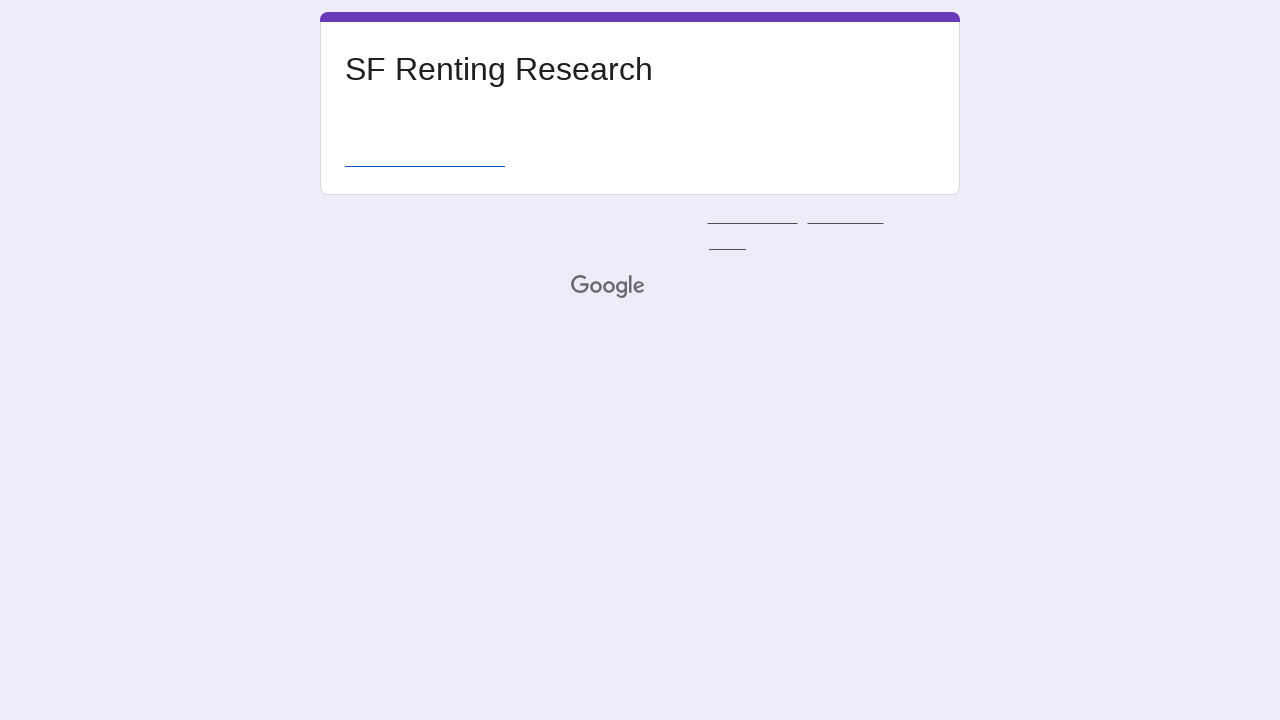

Waited 2000ms for form submission to process
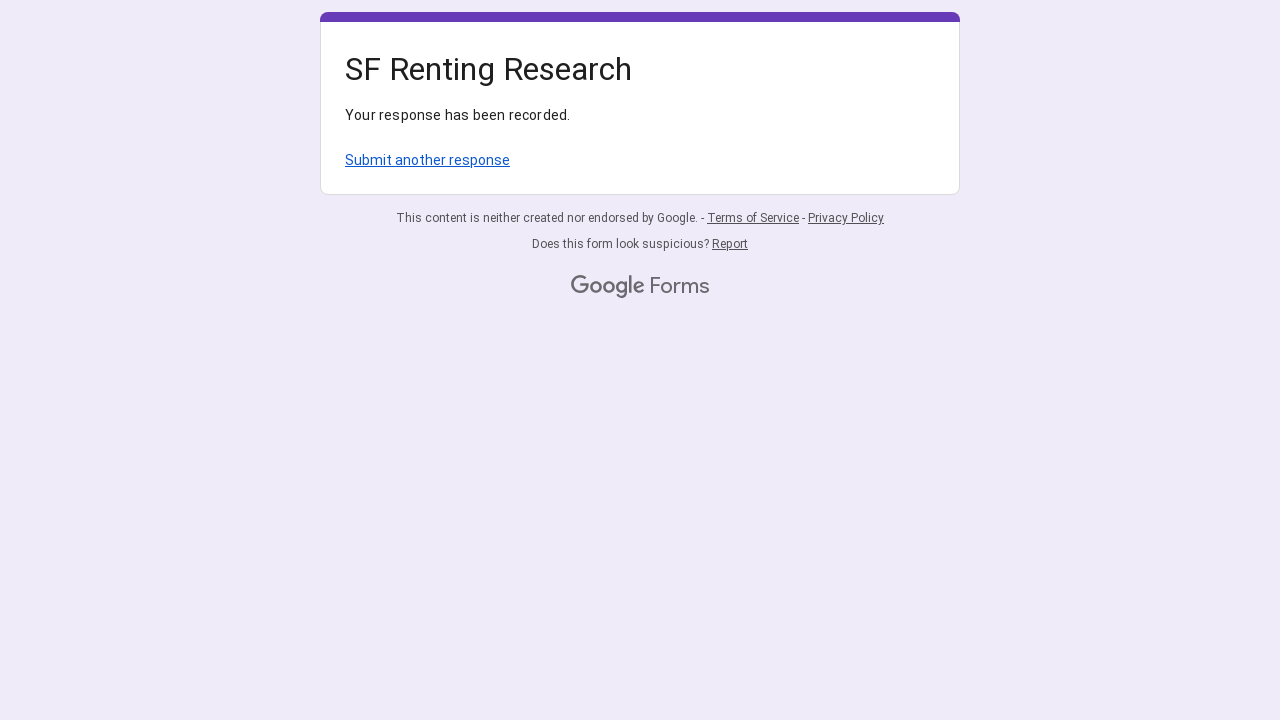

Clicked 'Submit another response' link to fill next property at (428, 160) on xpath=/html/body/div[1]/div[2]/div[1]/div/div[4]/a
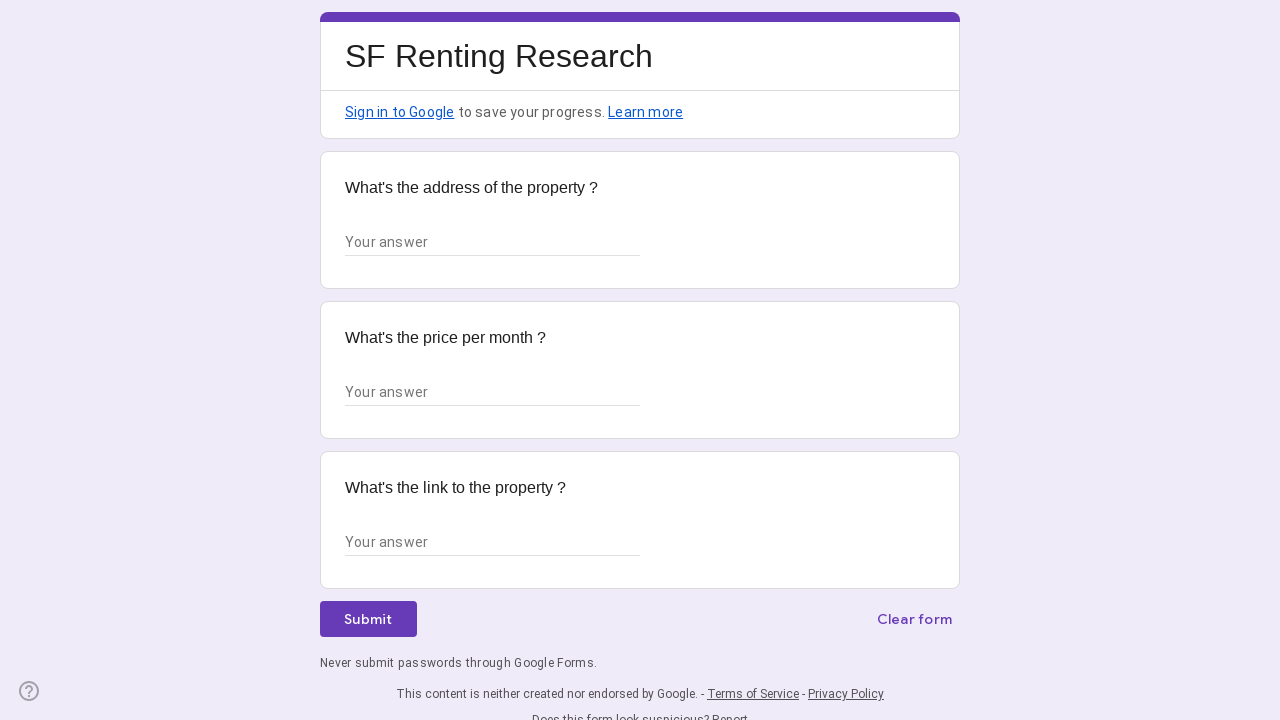

Waited 2000ms for form to load (property 2 of 3)
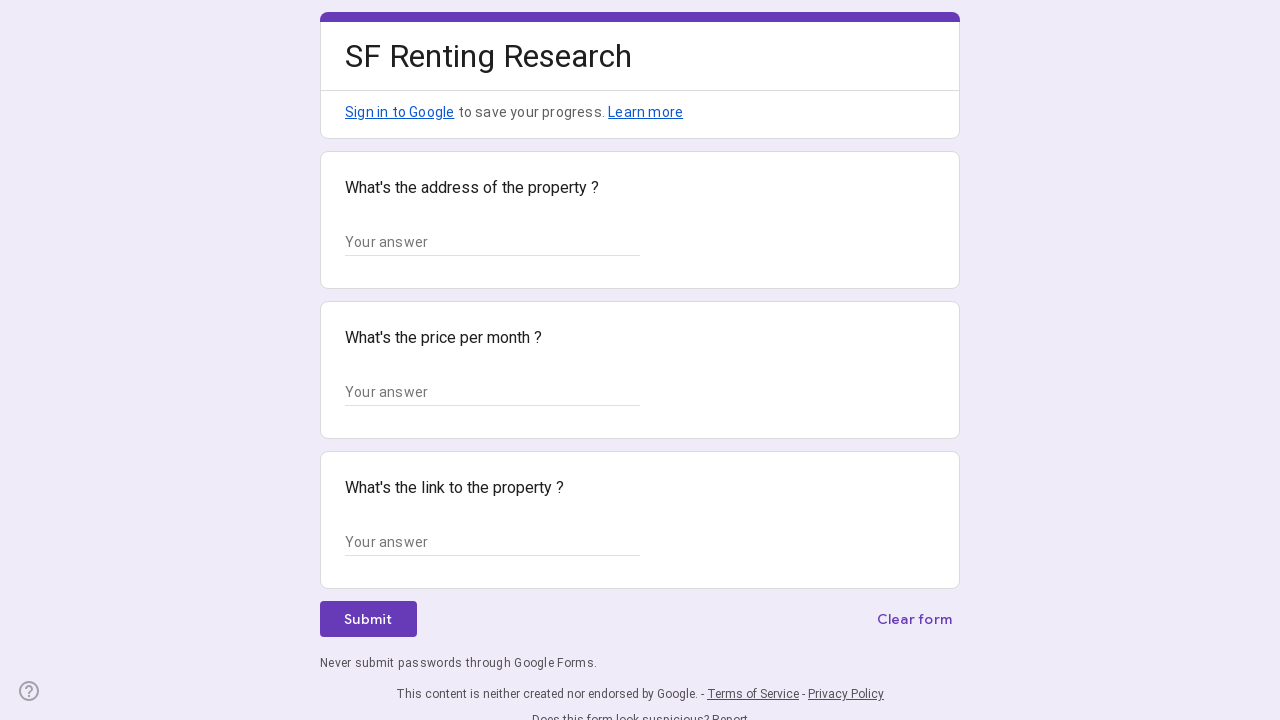

Filled address field with '456 Oak Ave, Los Angeles, CA 90001' on xpath=/html/body/div/div[2]/form/div[2]/div/div[2]/div[1]/div/div/div[2]/div/div
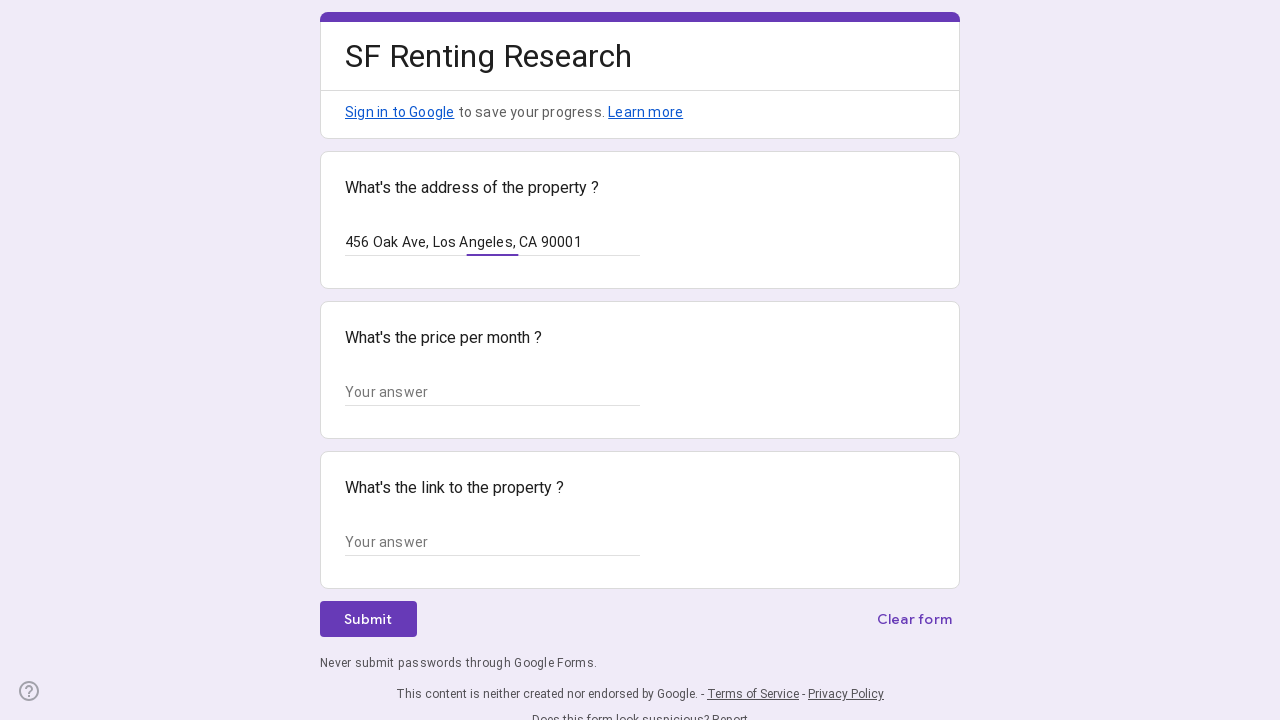

Filled price field with '$750,000' on xpath=/html/body/div/div[2]/form/div[2]/div/div[2]/div[2]/div/div/div[2]/div/div
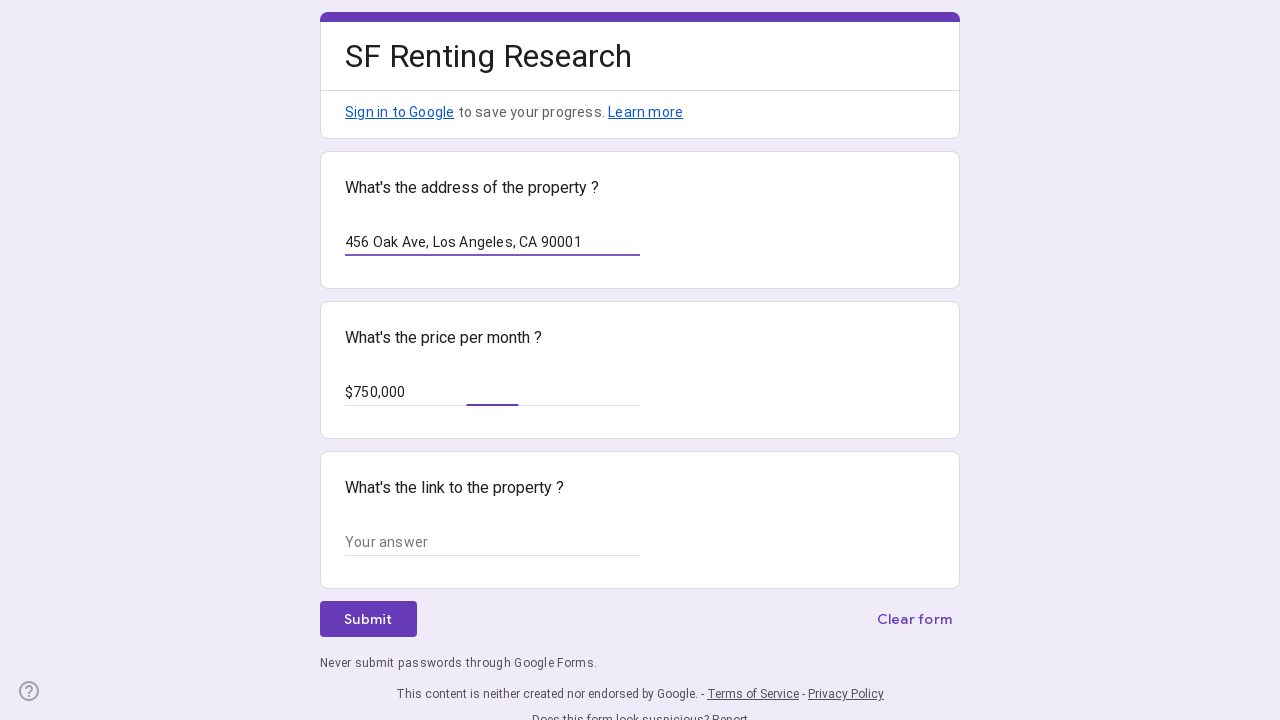

Filled link field with 'https://example.com/property2' on xpath=/html/body/div/div[2]/form/div[2]/div/div[2]/div[3]/div/div/div[2]/div/div
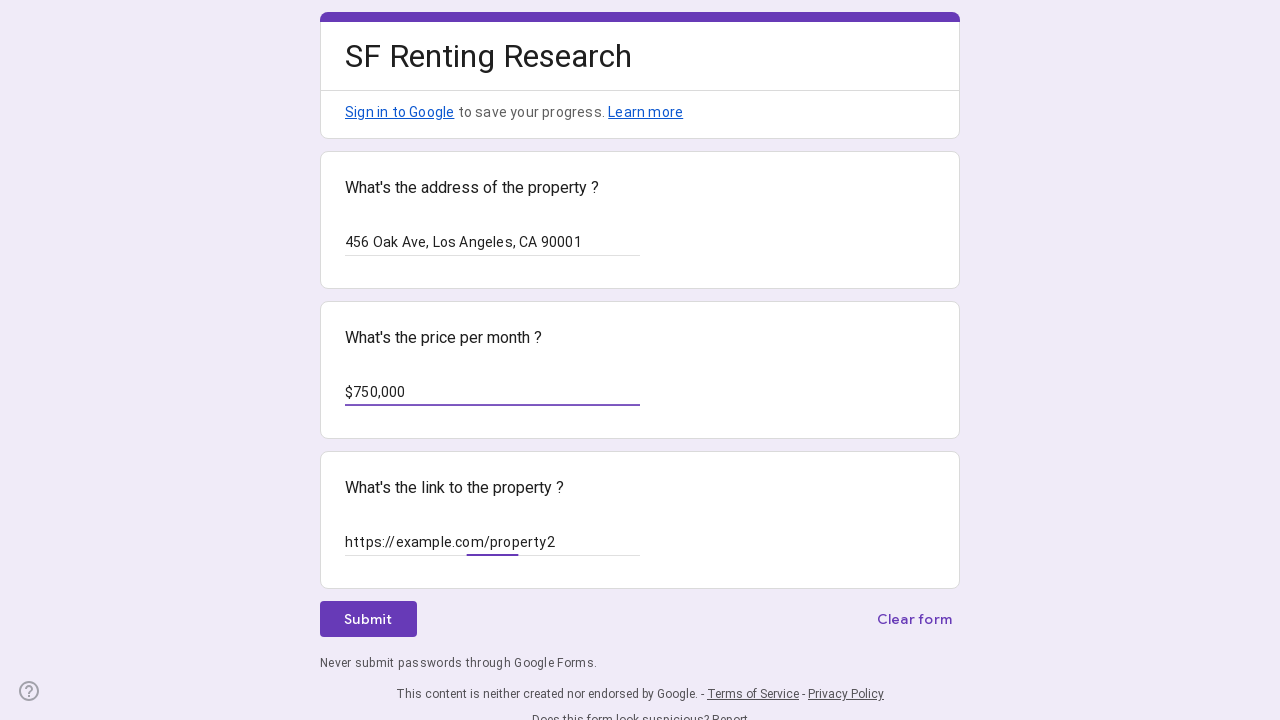

Clicked submit button to submit form at (368, 619) on xpath=/html/body/div/div[2]/form/div[2]/div/div[3]/div[1]/div[1]/div
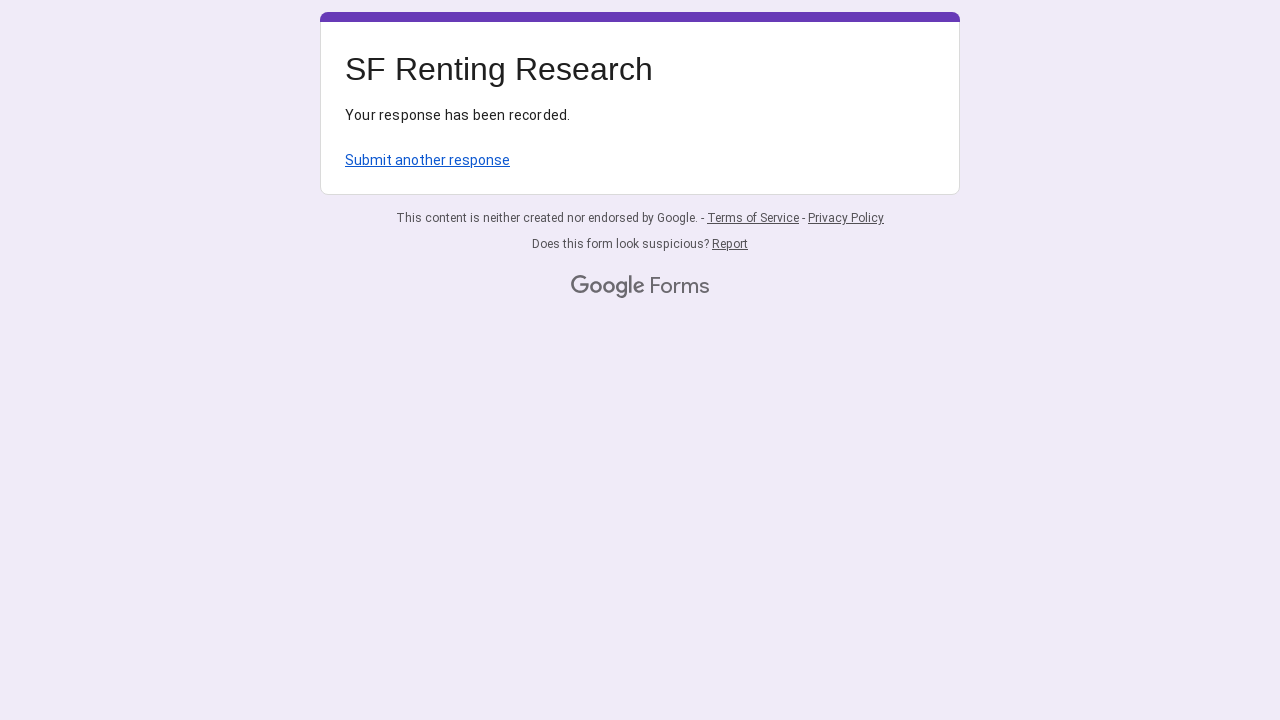

Waited 2000ms for form submission to process
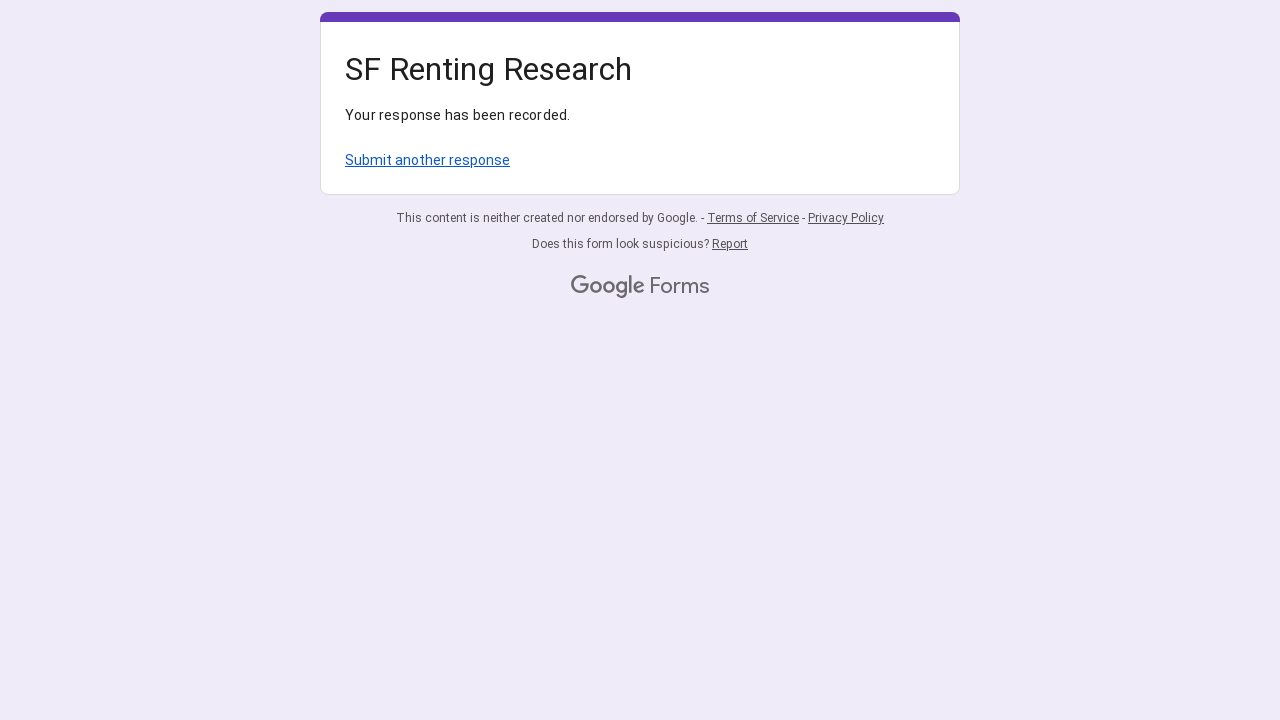

Clicked 'Submit another response' link to fill next property at (428, 160) on xpath=/html/body/div[1]/div[2]/div[1]/div/div[4]/a
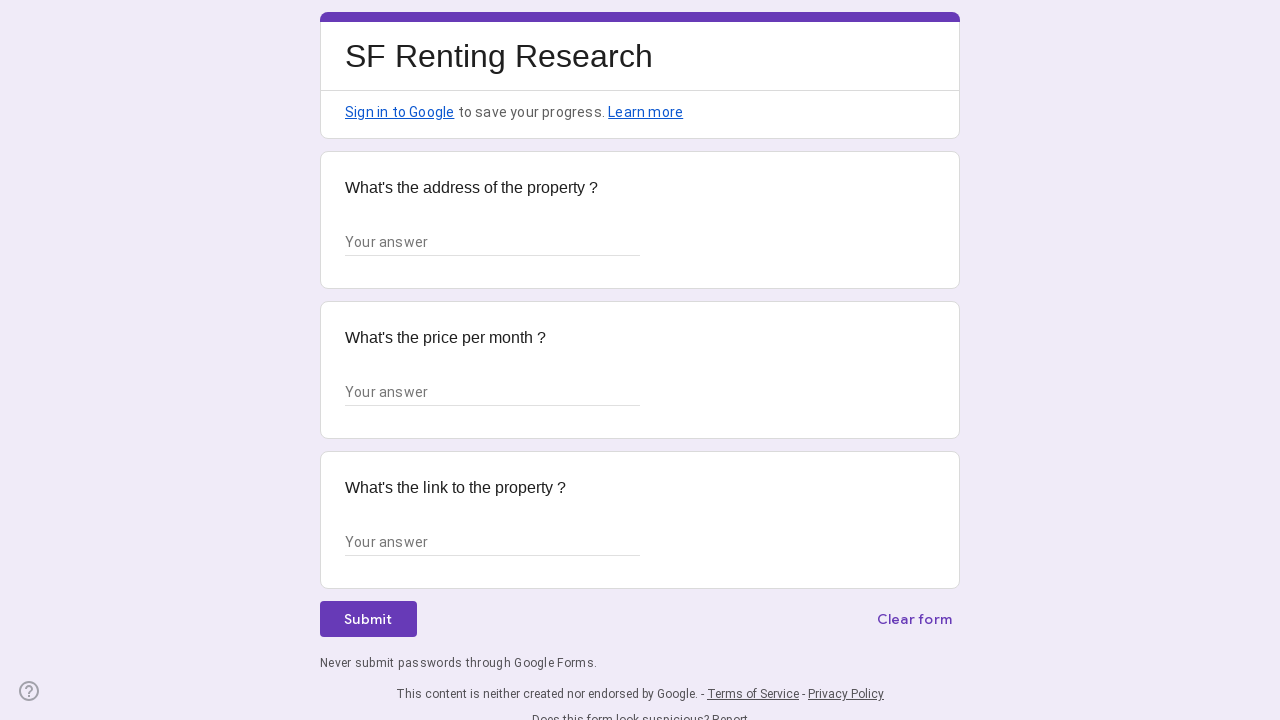

Waited 2000ms for form to load (property 3 of 3)
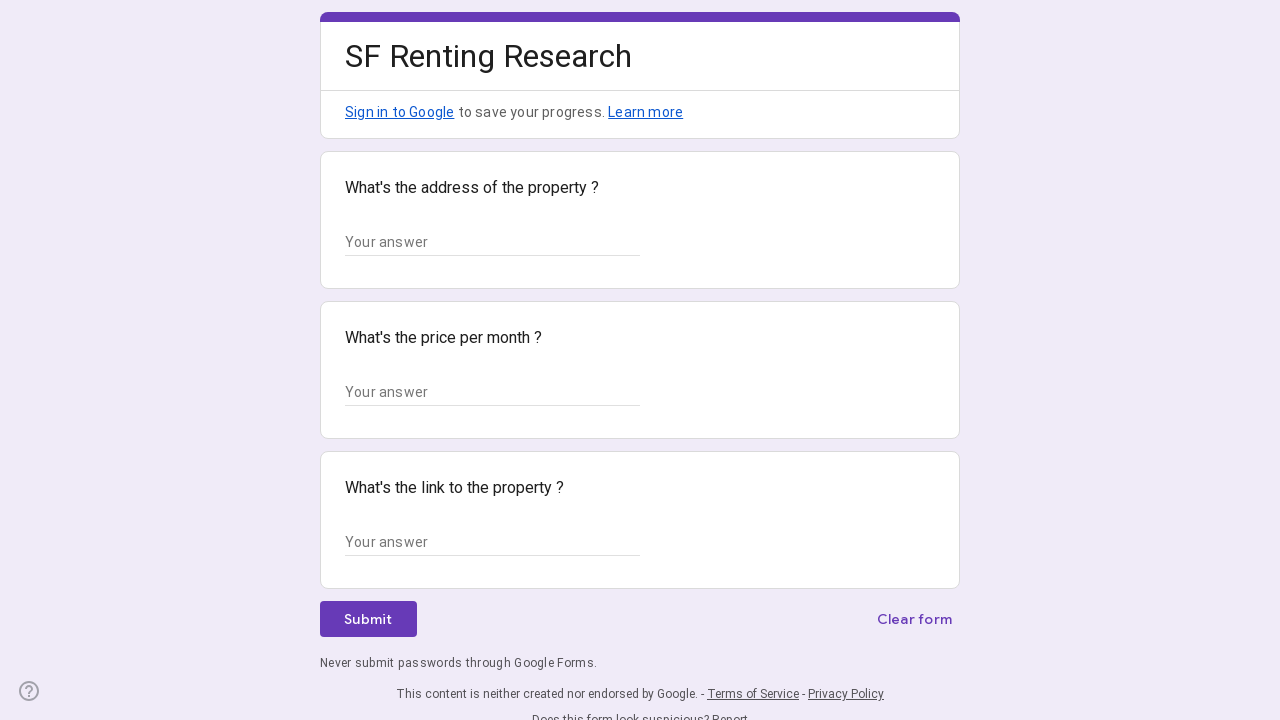

Filled address field with '789 Pine Rd, Chicago, IL 60601' on xpath=/html/body/div/div[2]/form/div[2]/div/div[2]/div[1]/div/div/div[2]/div/div
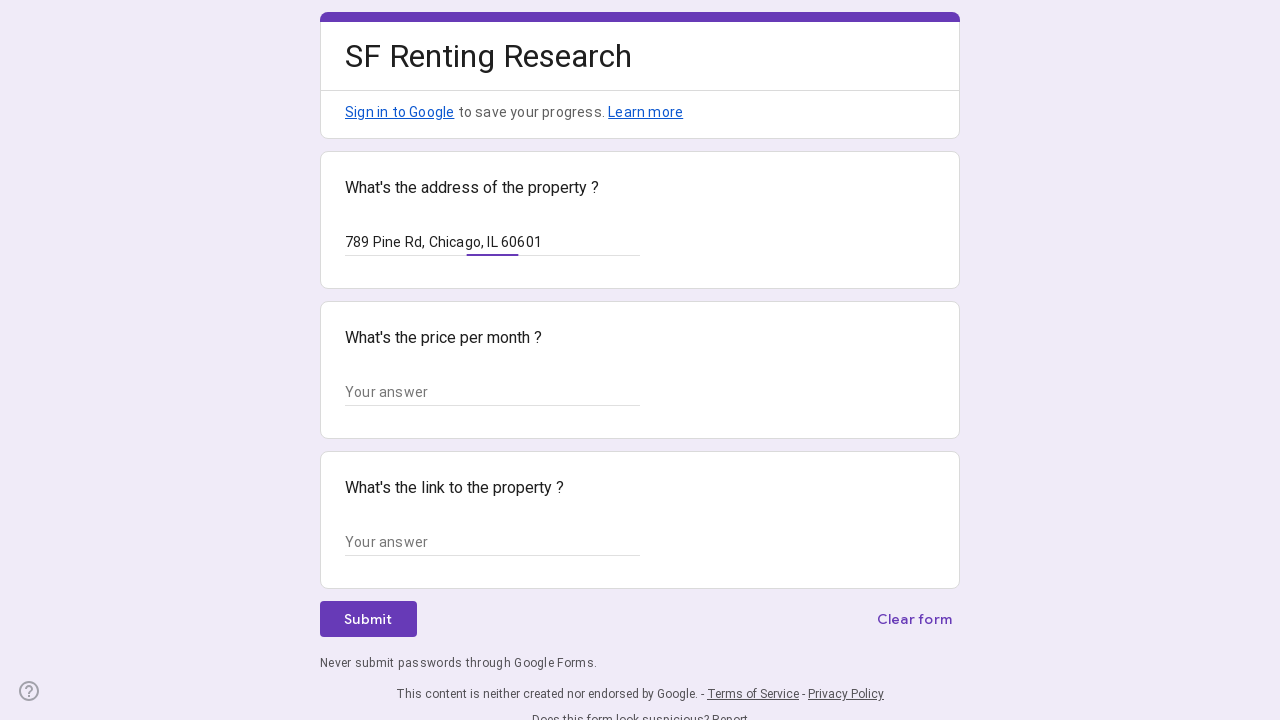

Filled price field with '$350,000' on xpath=/html/body/div/div[2]/form/div[2]/div/div[2]/div[2]/div/div/div[2]/div/div
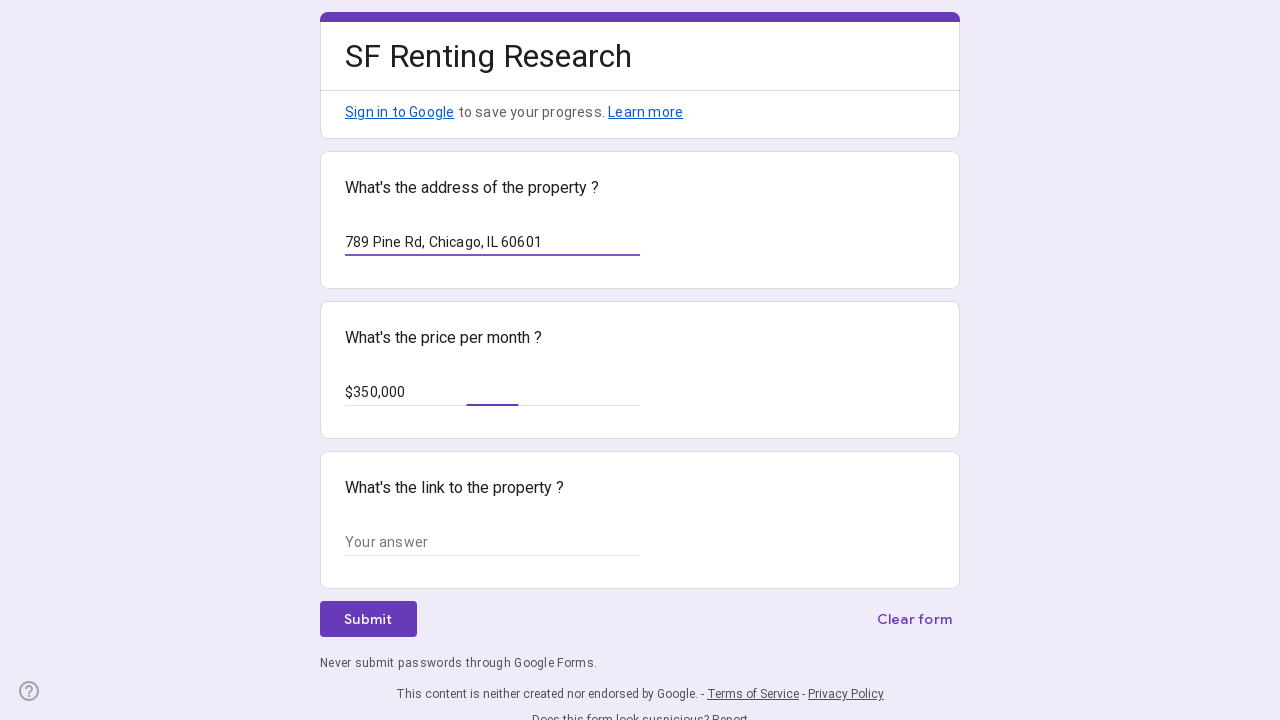

Filled link field with 'https://example.com/property3' on xpath=/html/body/div/div[2]/form/div[2]/div/div[2]/div[3]/div/div/div[2]/div/div
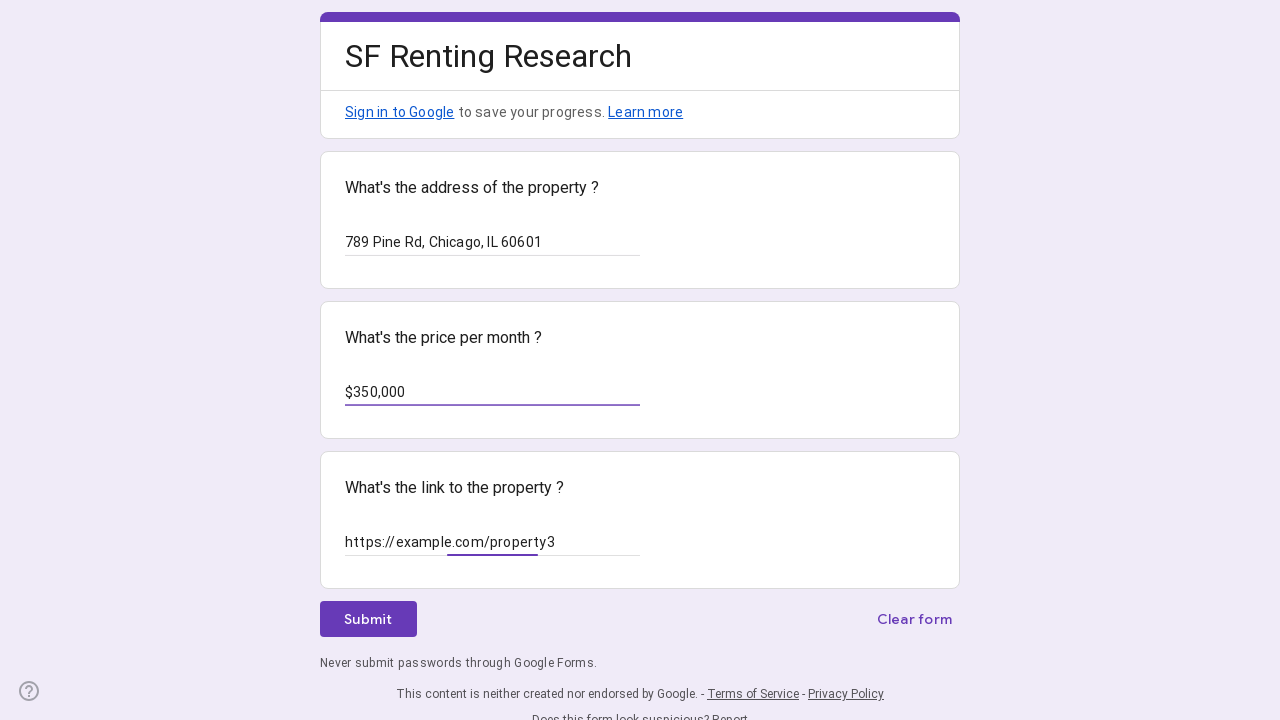

Clicked submit button to submit form at (368, 619) on xpath=/html/body/div/div[2]/form/div[2]/div/div[3]/div[1]/div[1]/div
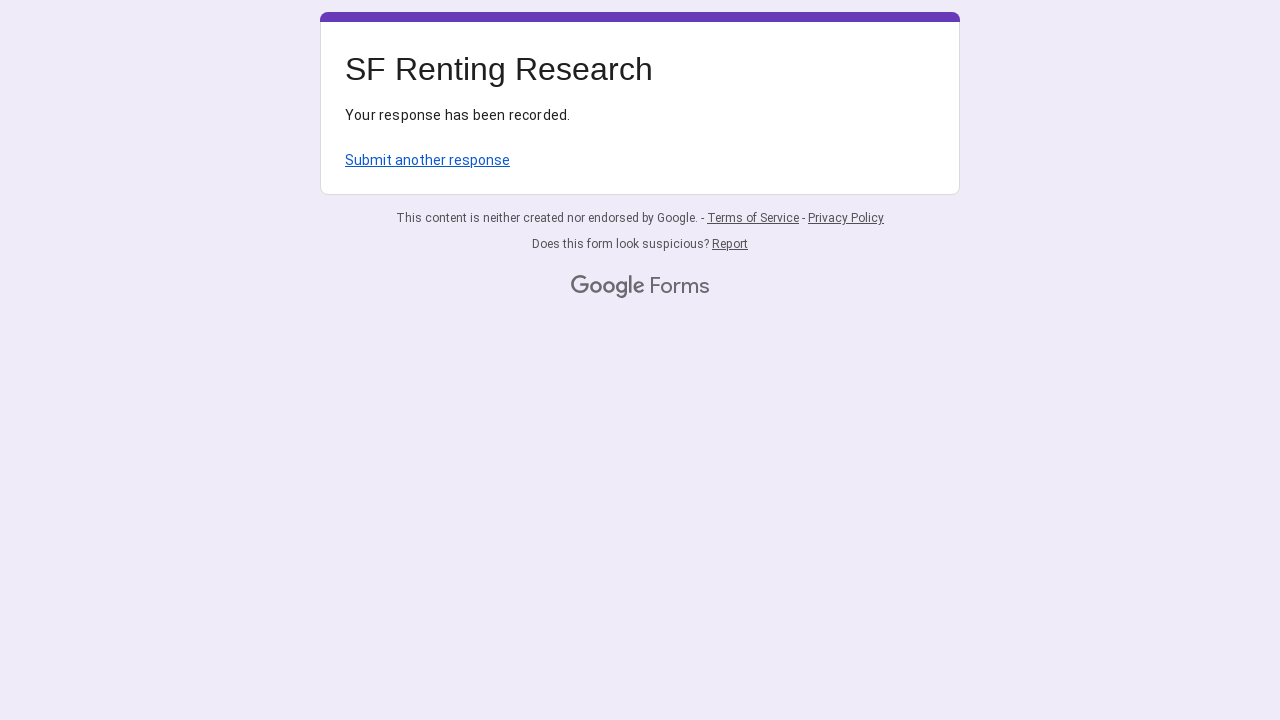

Waited 2000ms for form submission to process
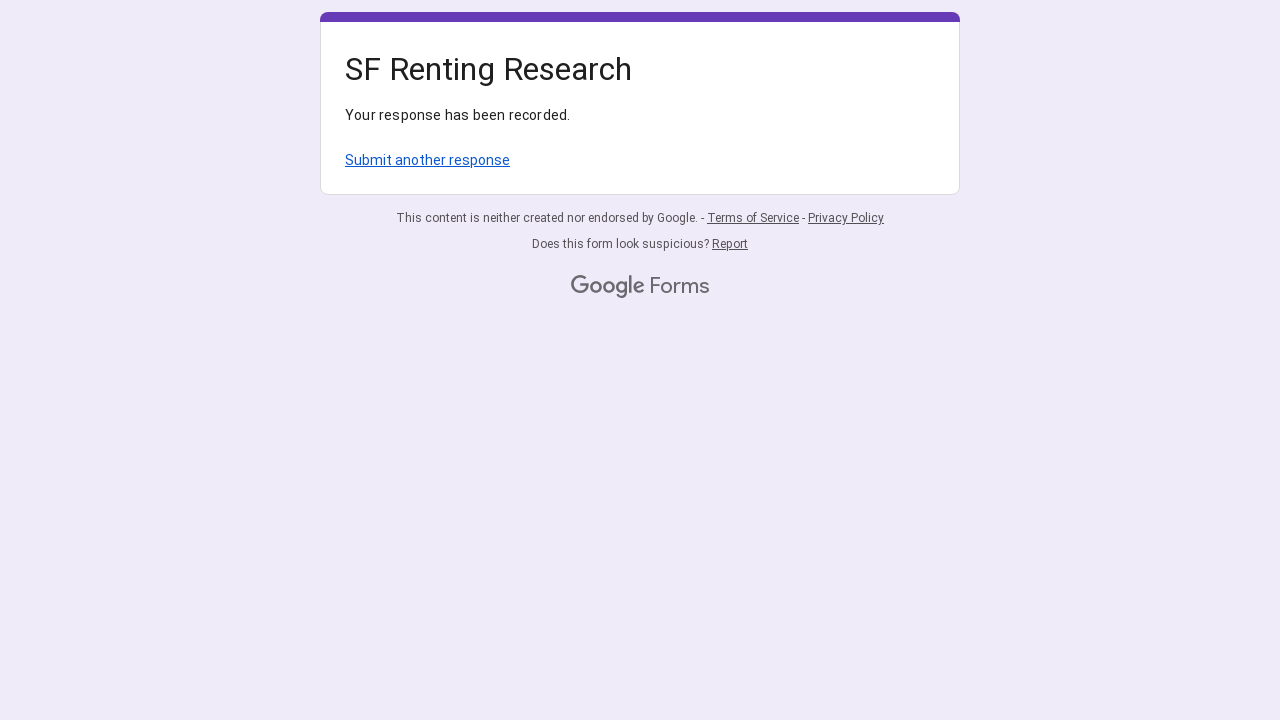

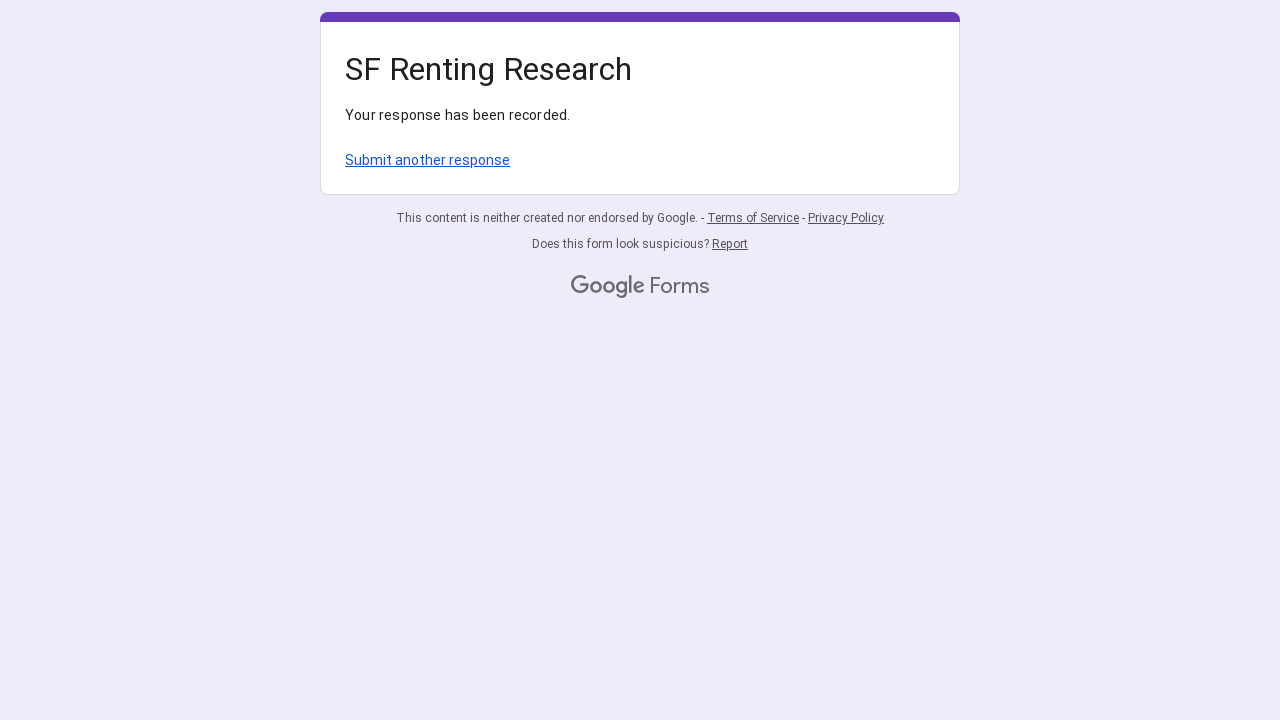